Tests text input functionality by entering a name into the Full Name input field on the DemoQA text-box page

Starting URL: https://demoqa.com/text-box

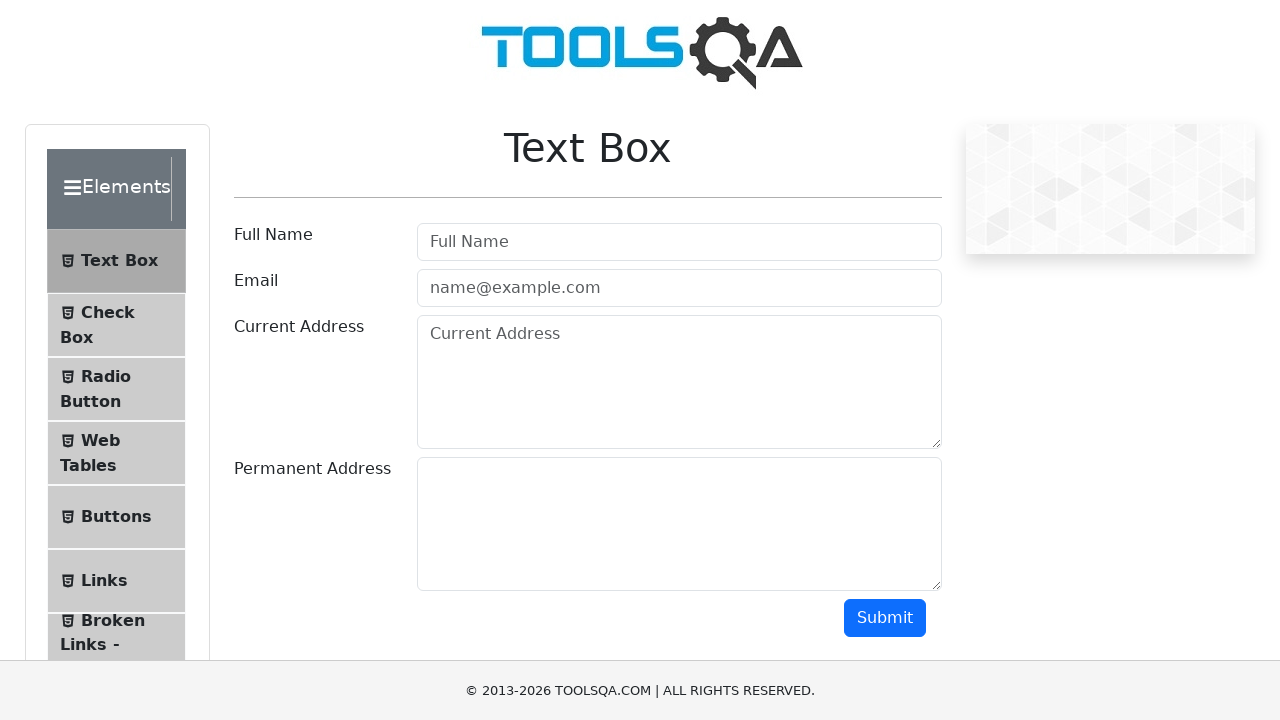

Filled Full Name input field with 'Martynas' on #userName
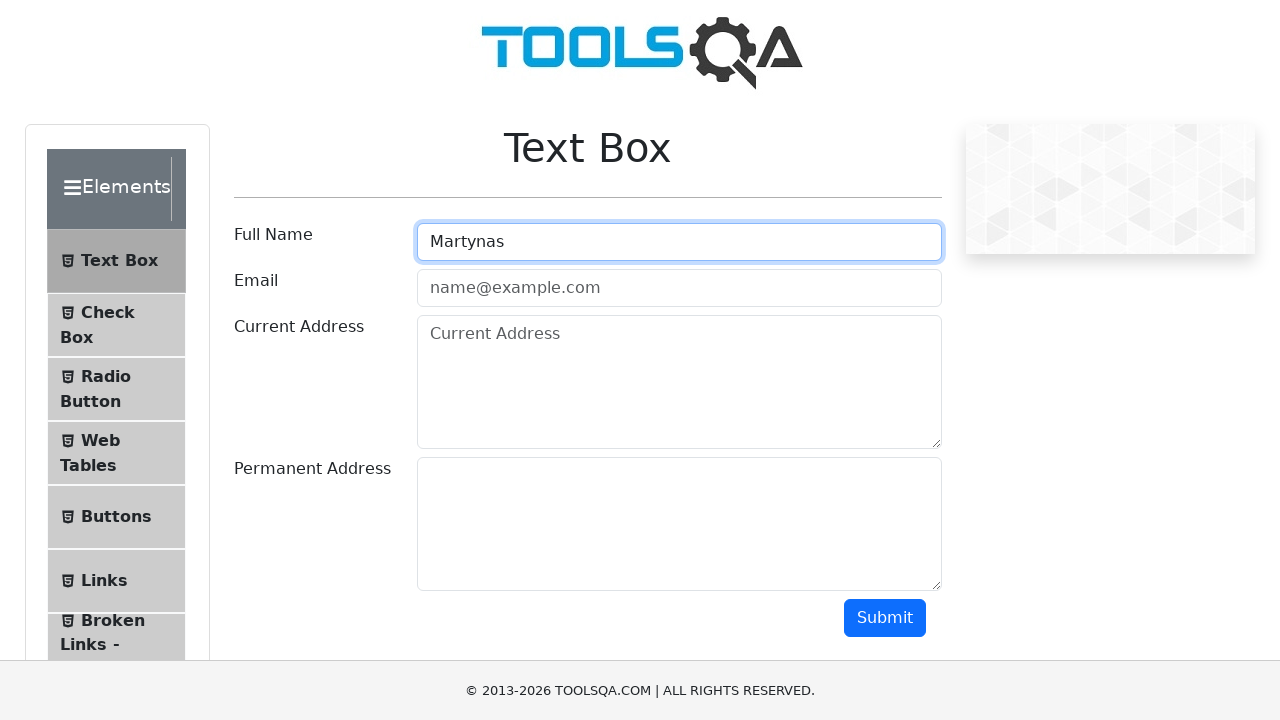

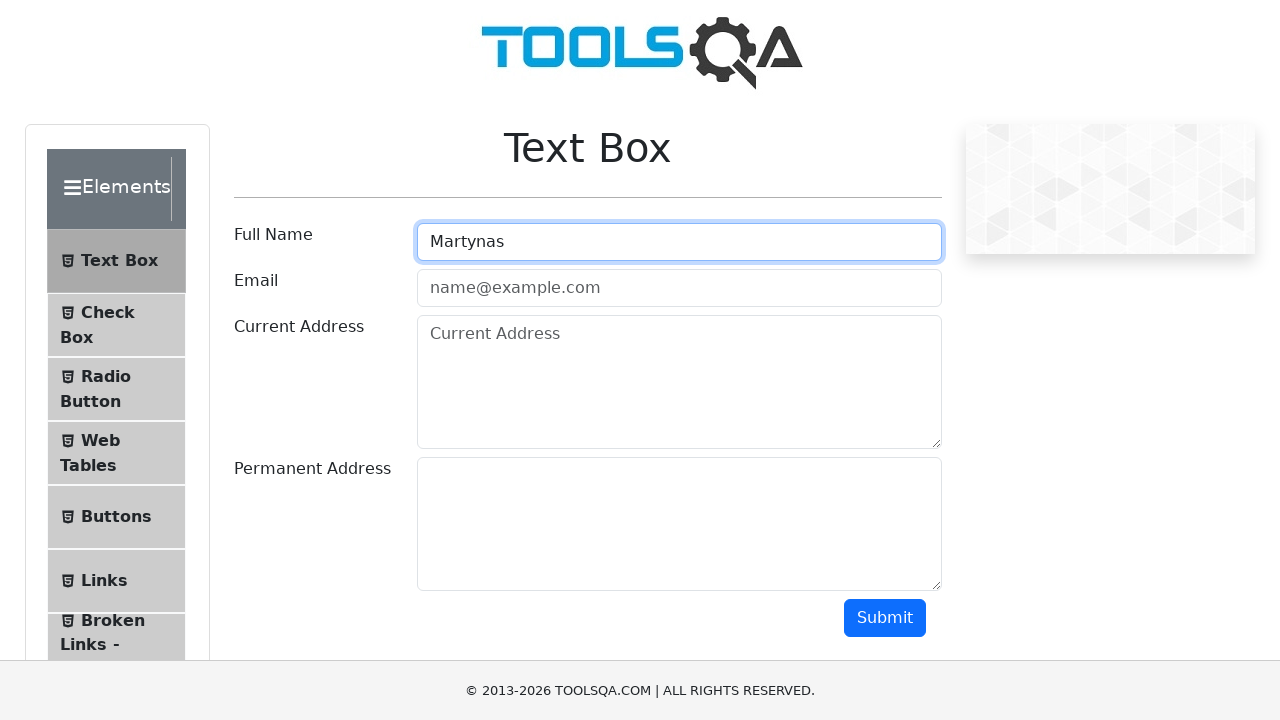